Tests adding a todo item to a sample todo application by typing text and pressing enter, then verifying the todo was added

Starting URL: https://lambdatest.github.io/sample-todo-app/

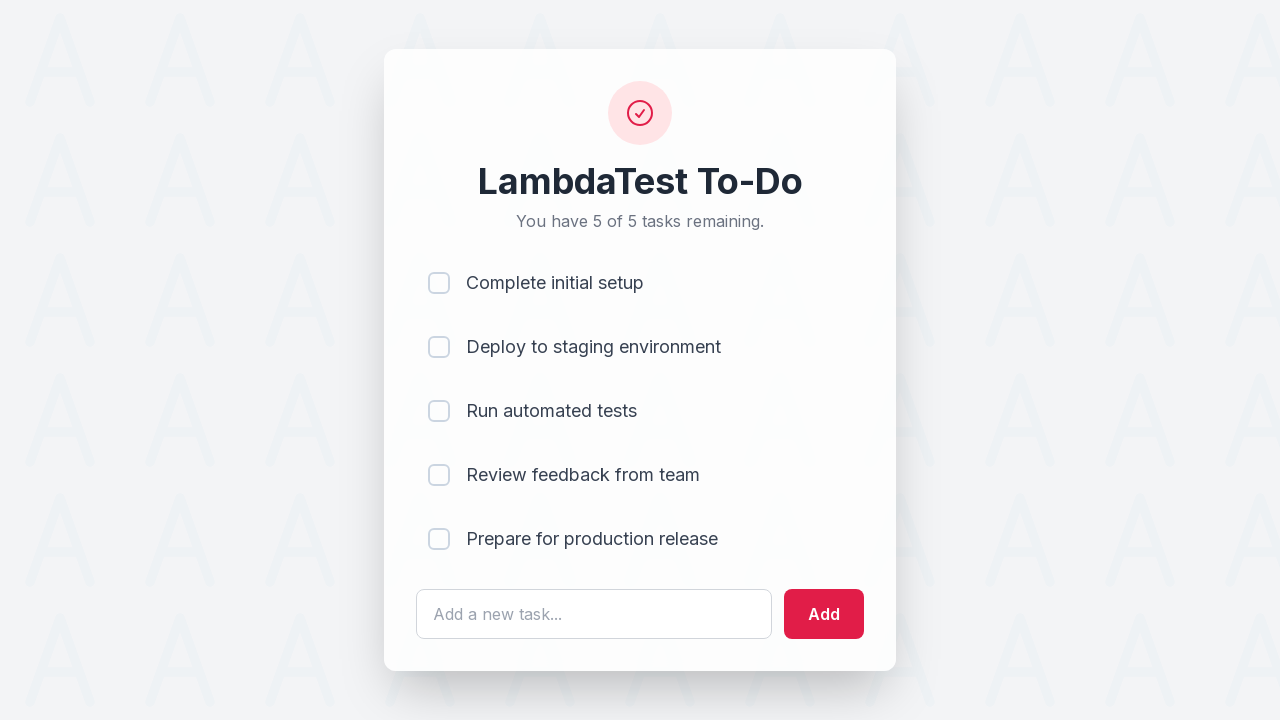

Navigated to sample todo app
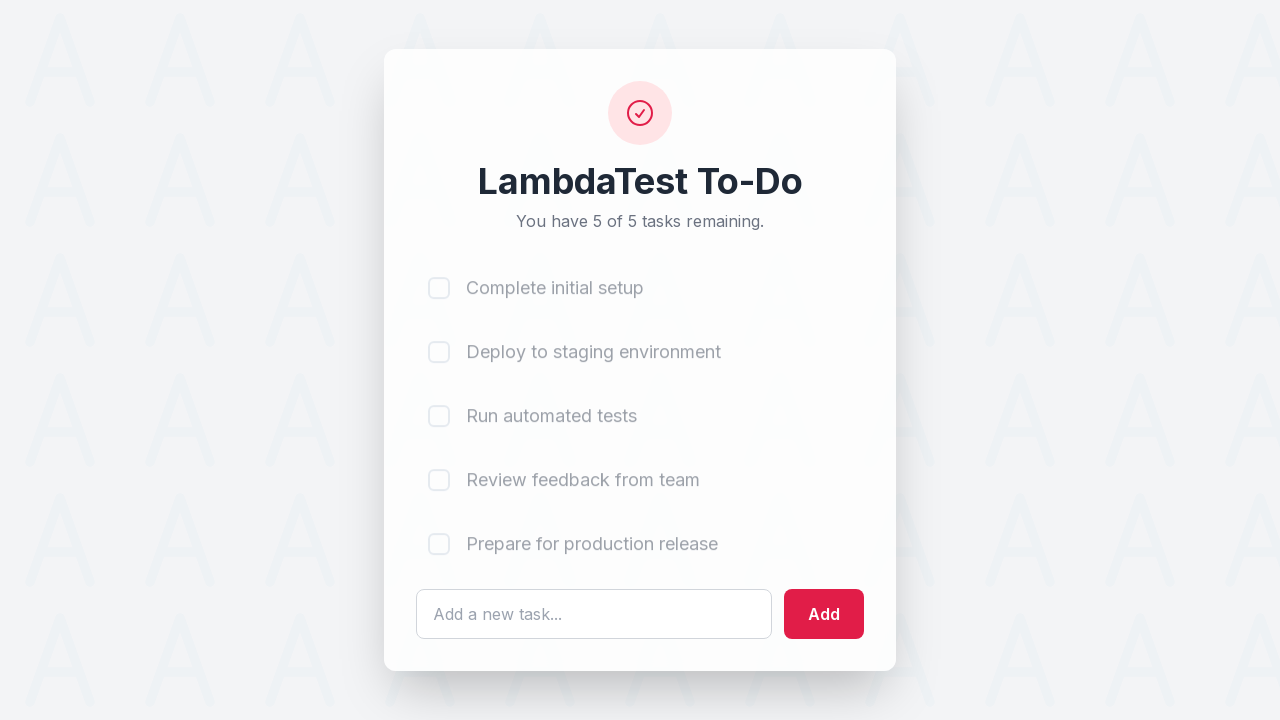

Filled todo input field with 'Learn Selenium' on #sampletodotext
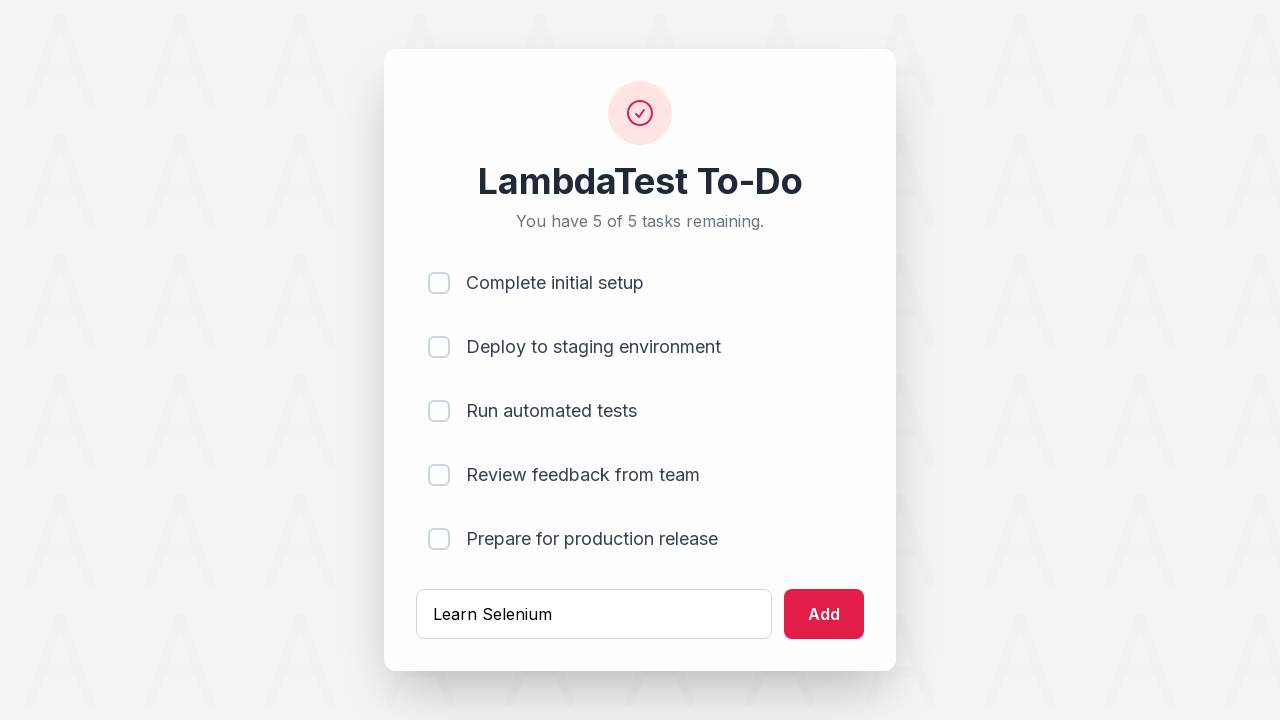

Pressed Enter to add todo item on #sampletodotext
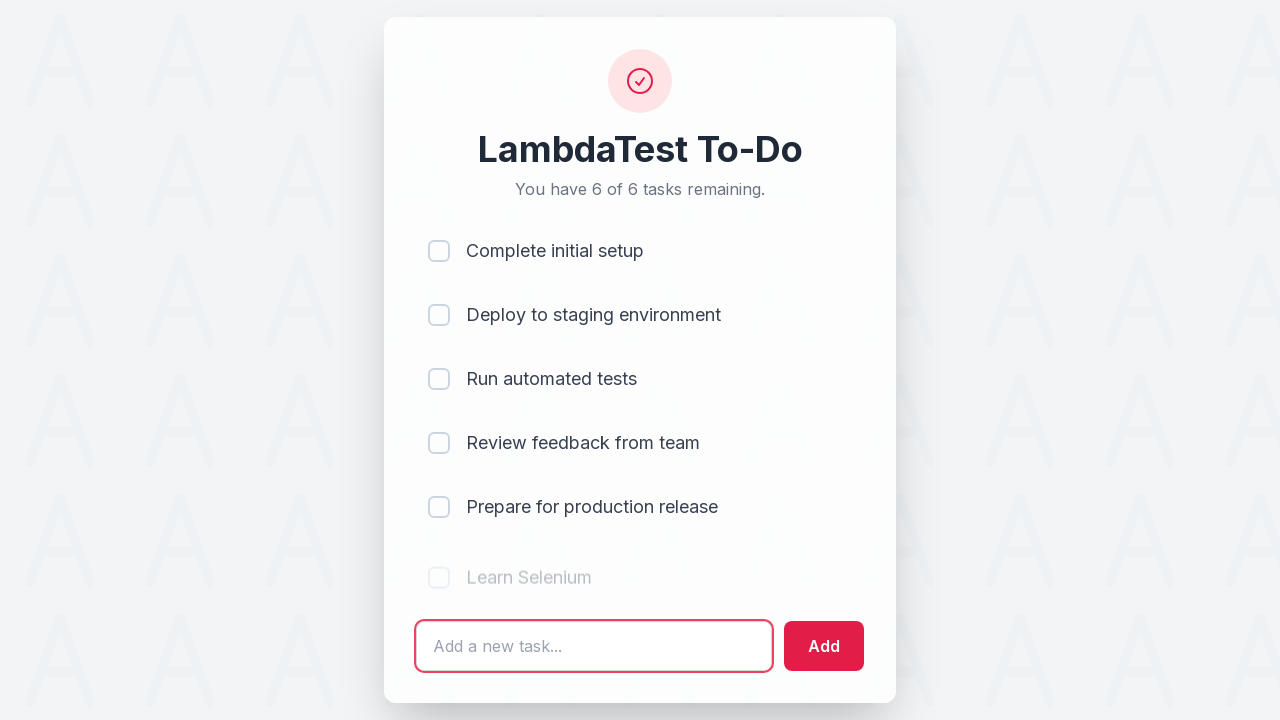

Todo item appeared in the list
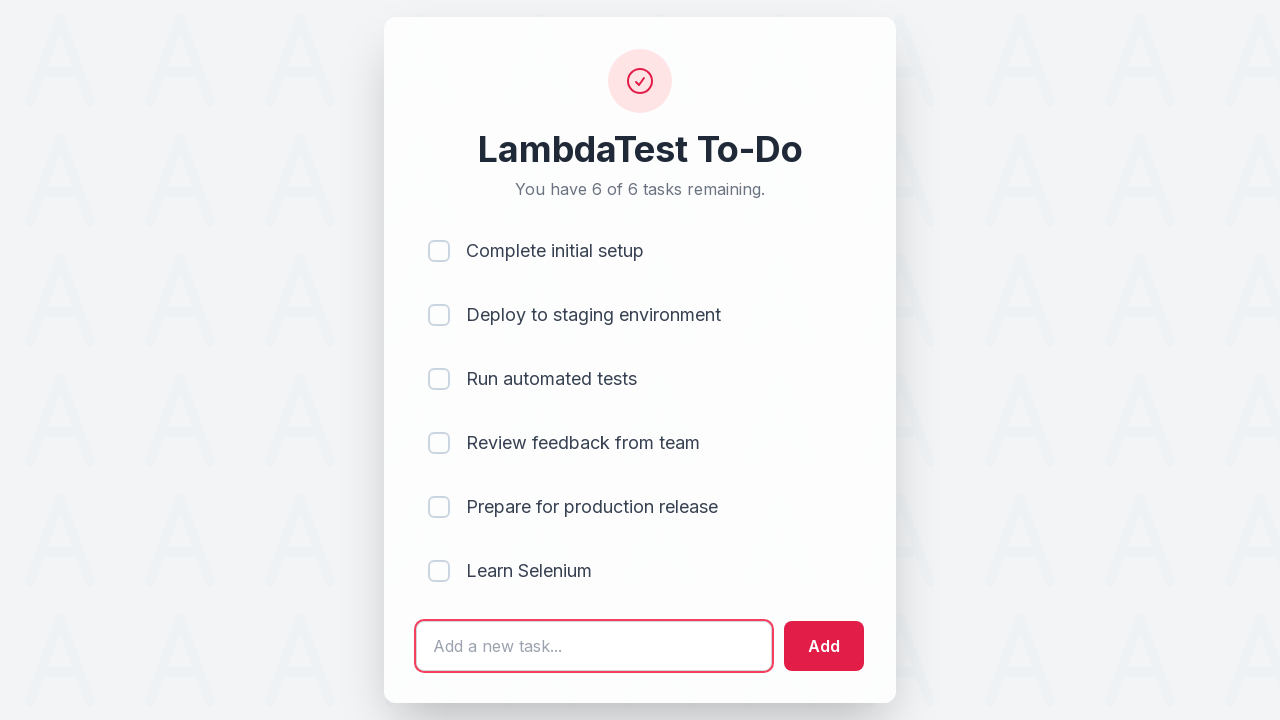

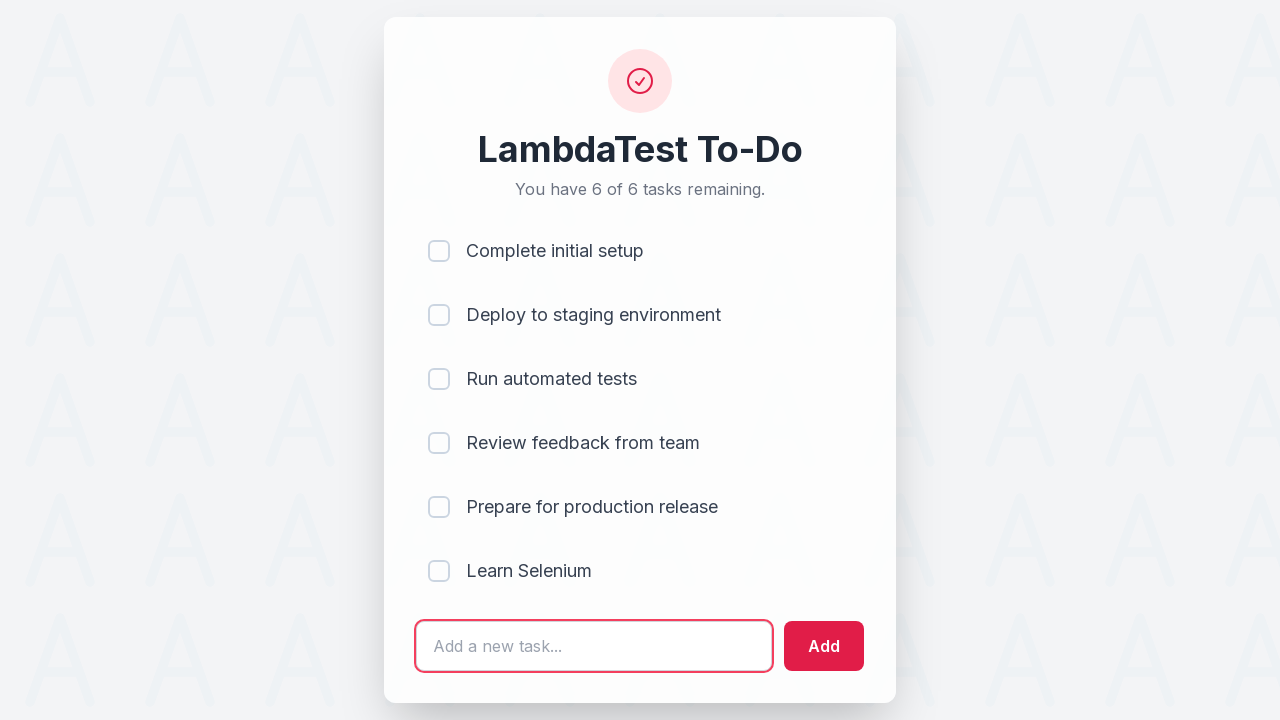